Tests the 'jobs' navigation link by clicking it and verifying navigation to jobs page

Starting URL: https://news.ycombinator.com

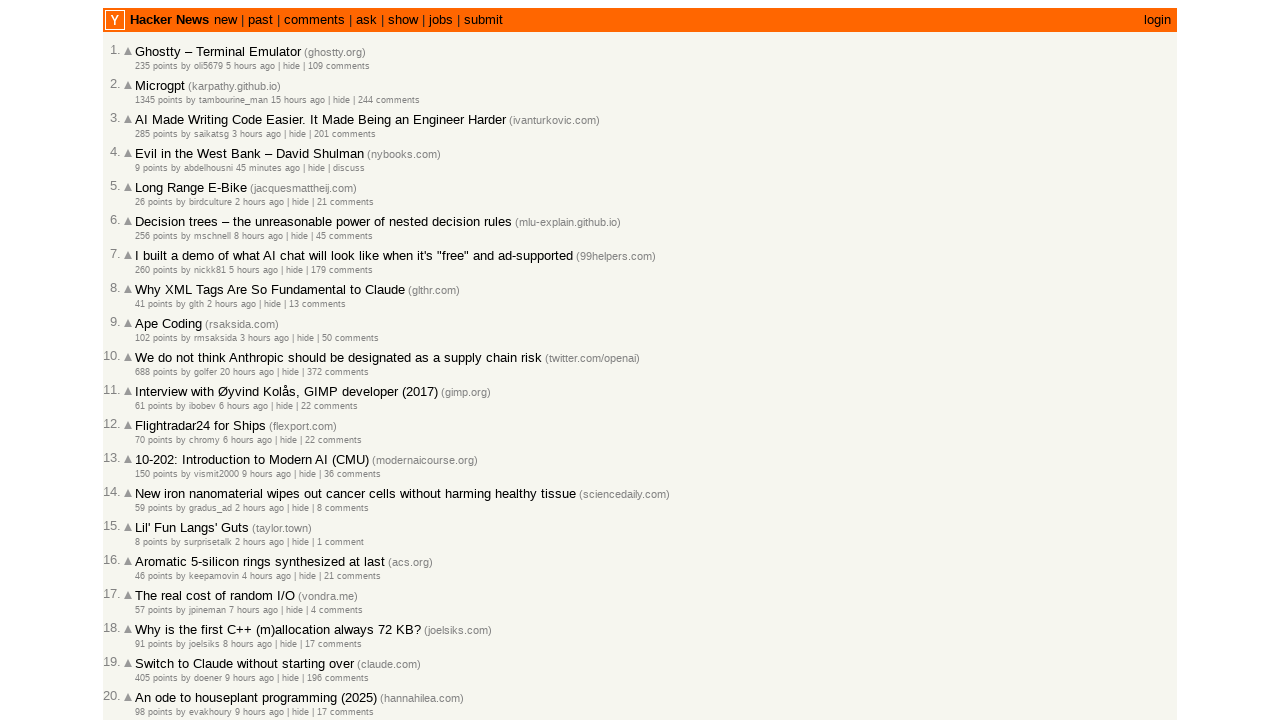

Clicked 'jobs' navigation link at (441, 20) on internal:role=link[name="jobs"s]
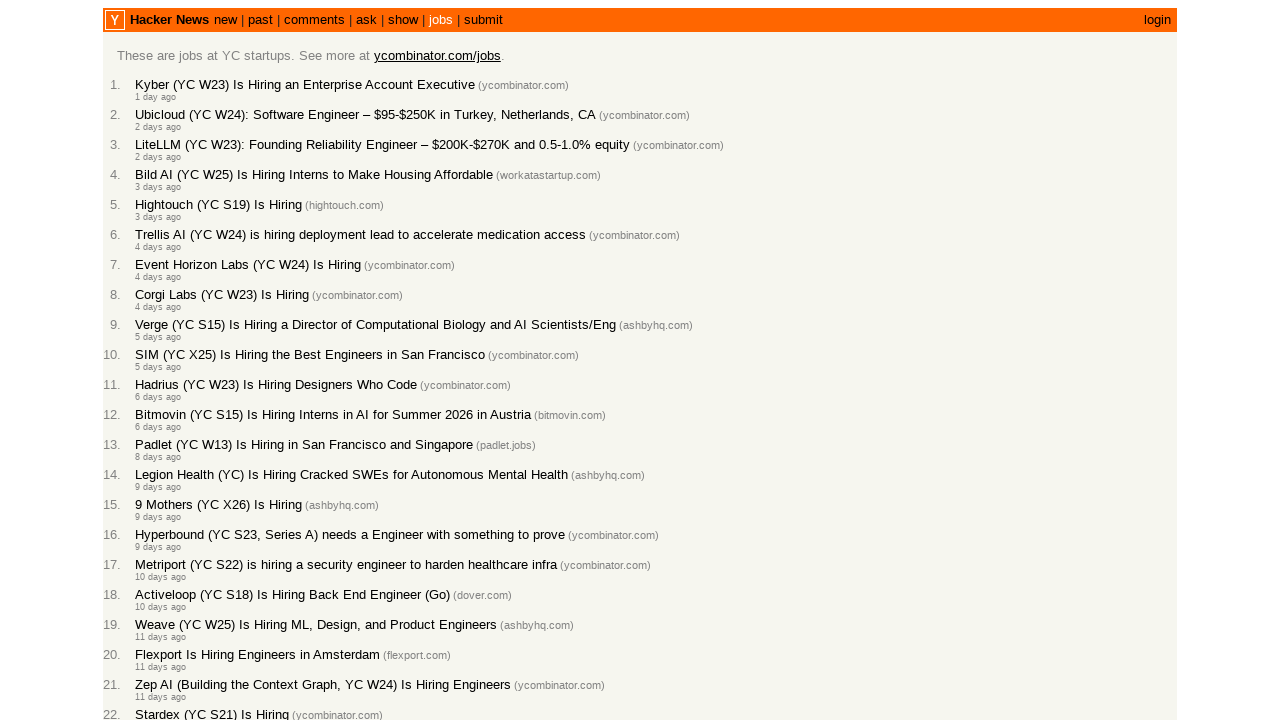

Navigated to jobs page successfully
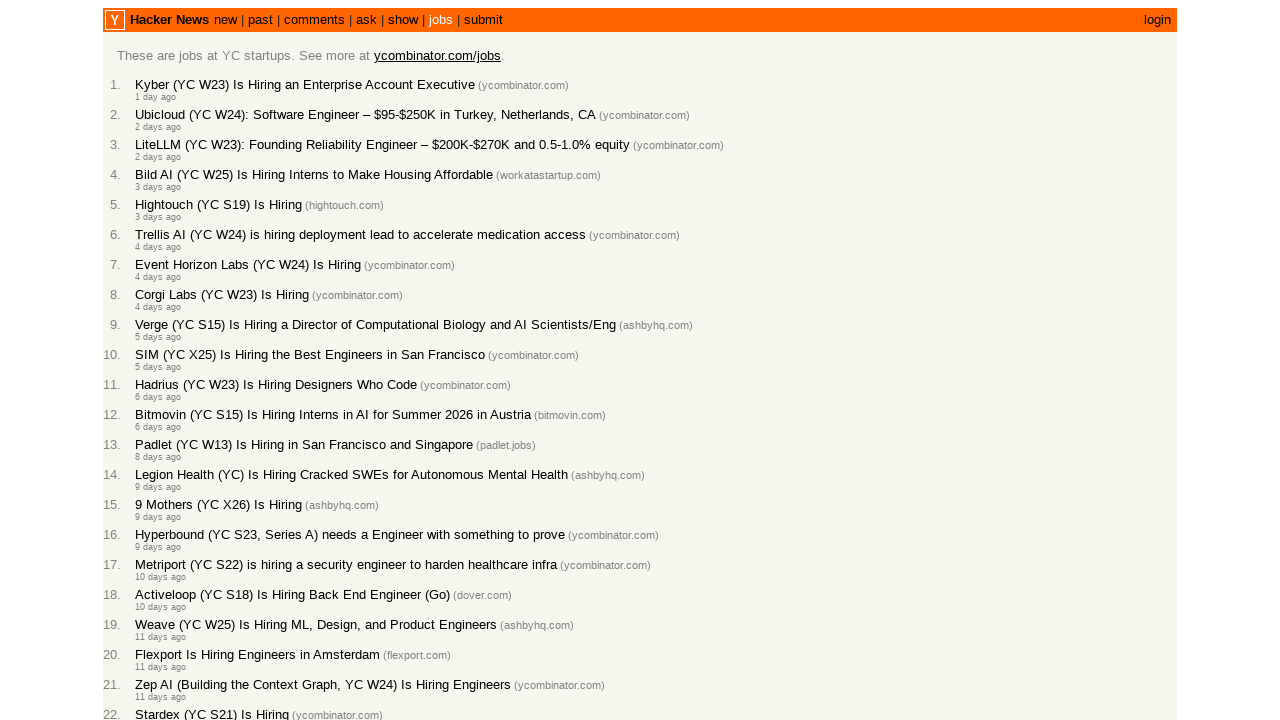

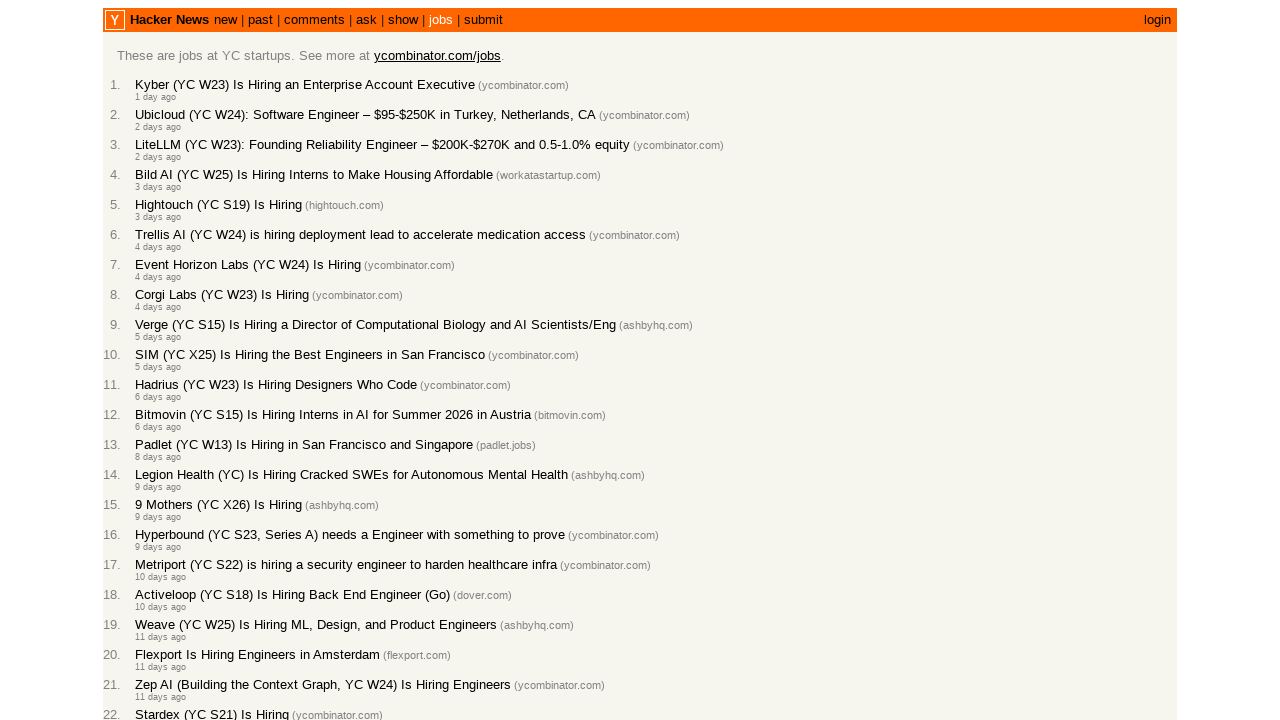